Tests multi-select dropdown functionality by selecting multiple options from a dropdown element using different selection methods (by index and by value)

Starting URL: https://www.hyrtutorials.com/p/html-dropdown-elements-practice.html

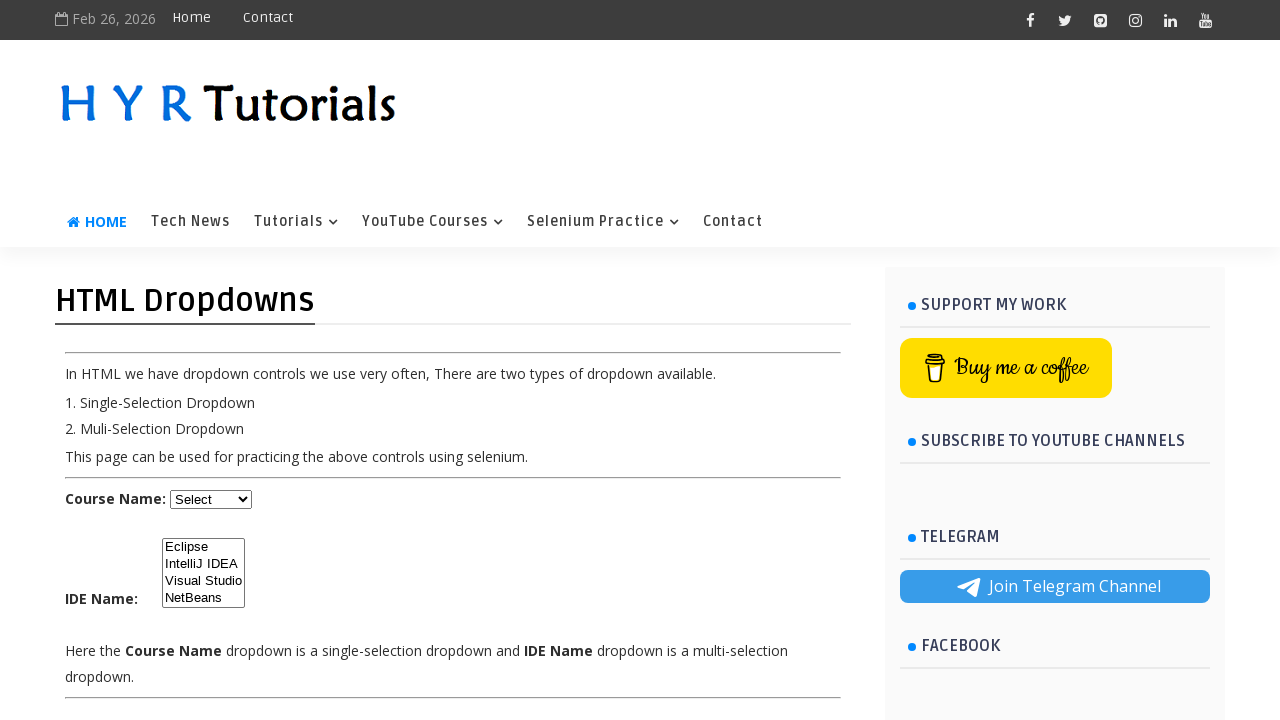

Multi-select dropdown element (#ide) is visible and ready
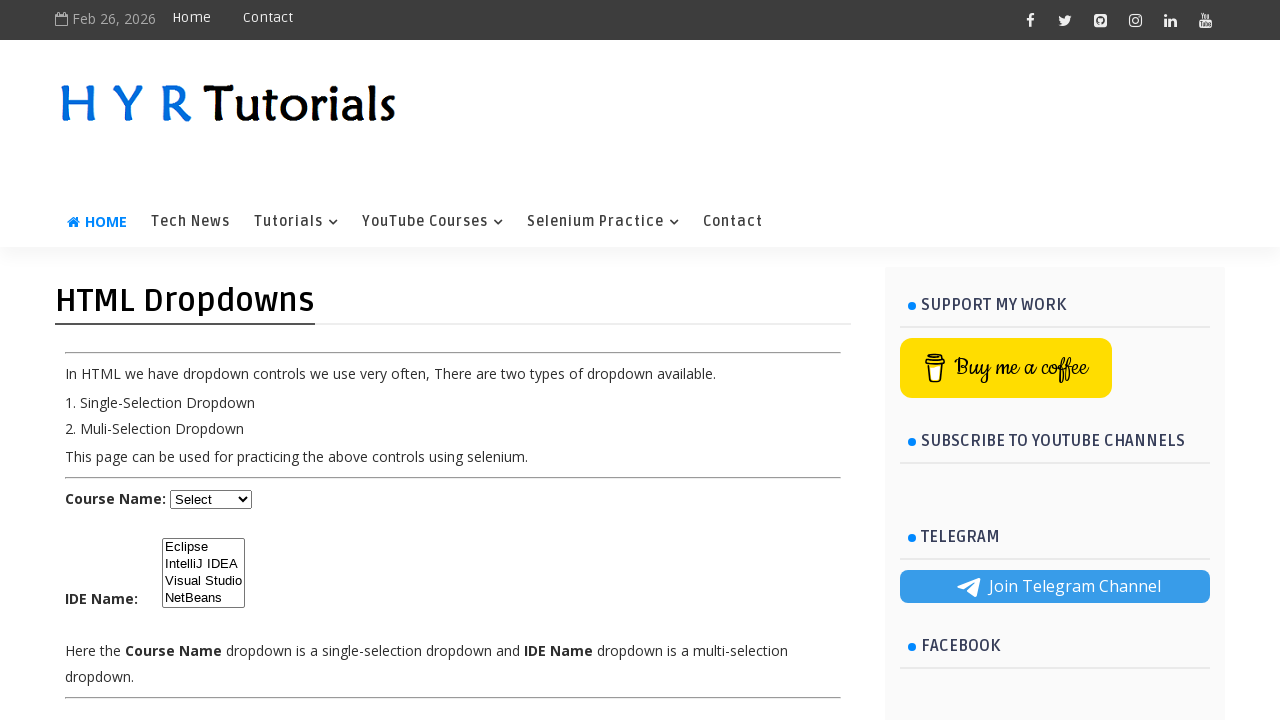

Selected option at index 3 from multi-select dropdown on #ide
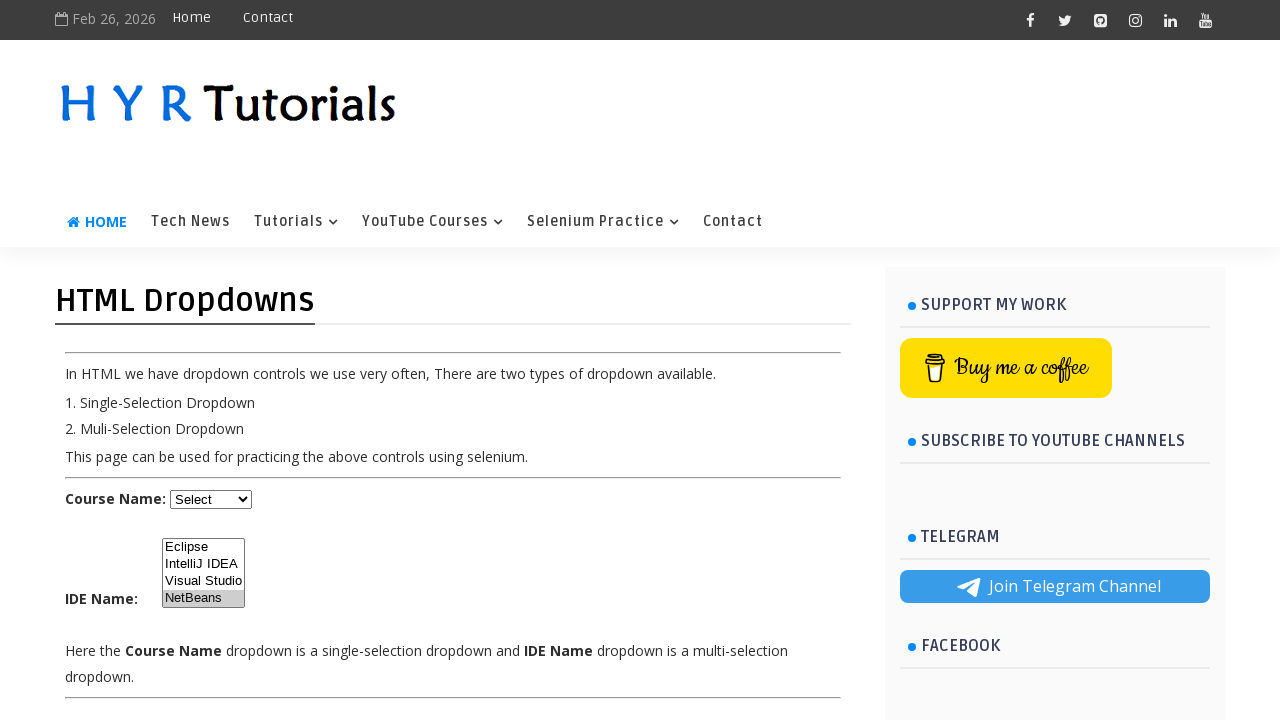

Selected option with value 'ec' from multi-select dropdown on #ide
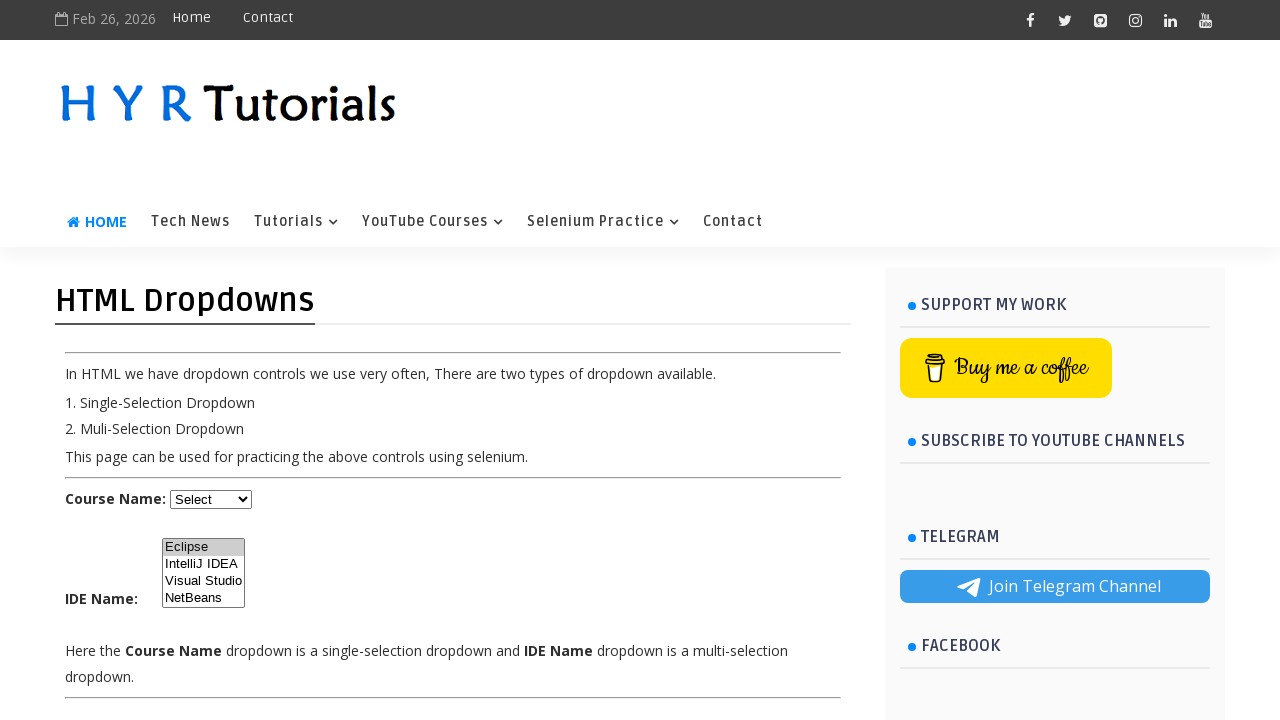

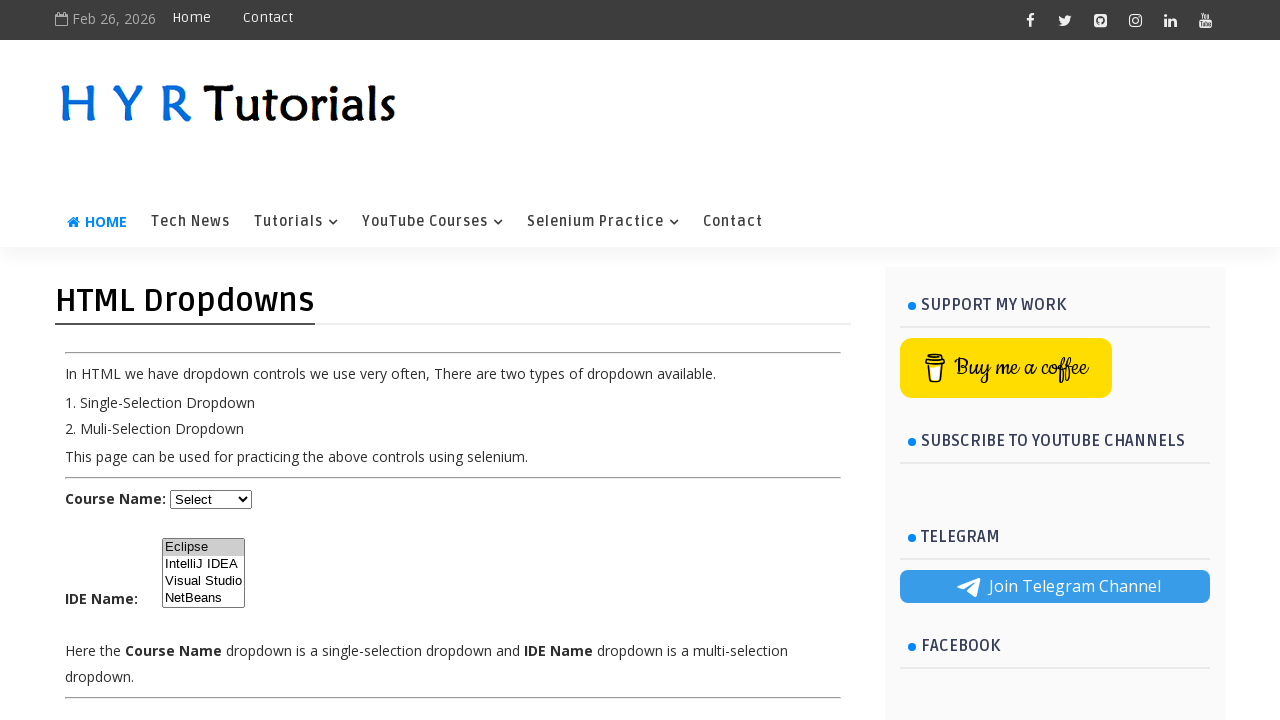